Tests that edits are saved when the input loses focus (blur event)

Starting URL: https://demo.playwright.dev/todomvc

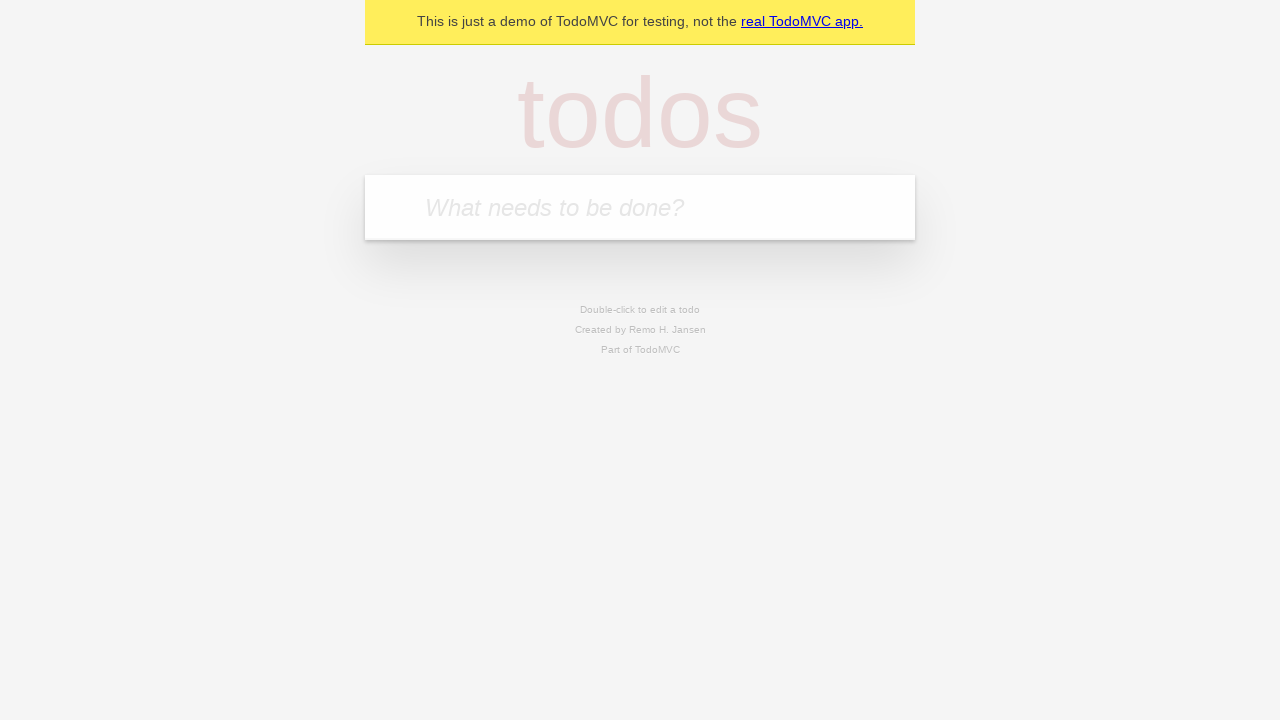

Filled new todo input with 'buy some cheese' on internal:attr=[placeholder="What needs to be done?"i]
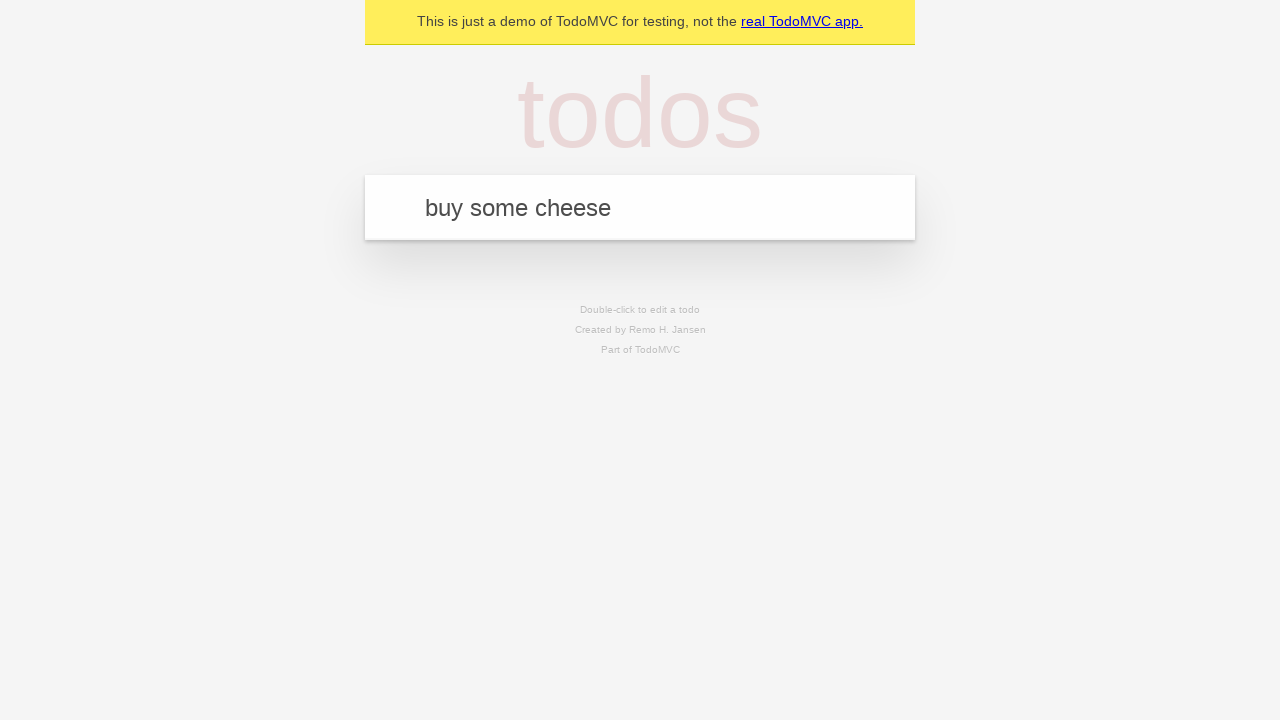

Pressed Enter to create first todo on internal:attr=[placeholder="What needs to be done?"i]
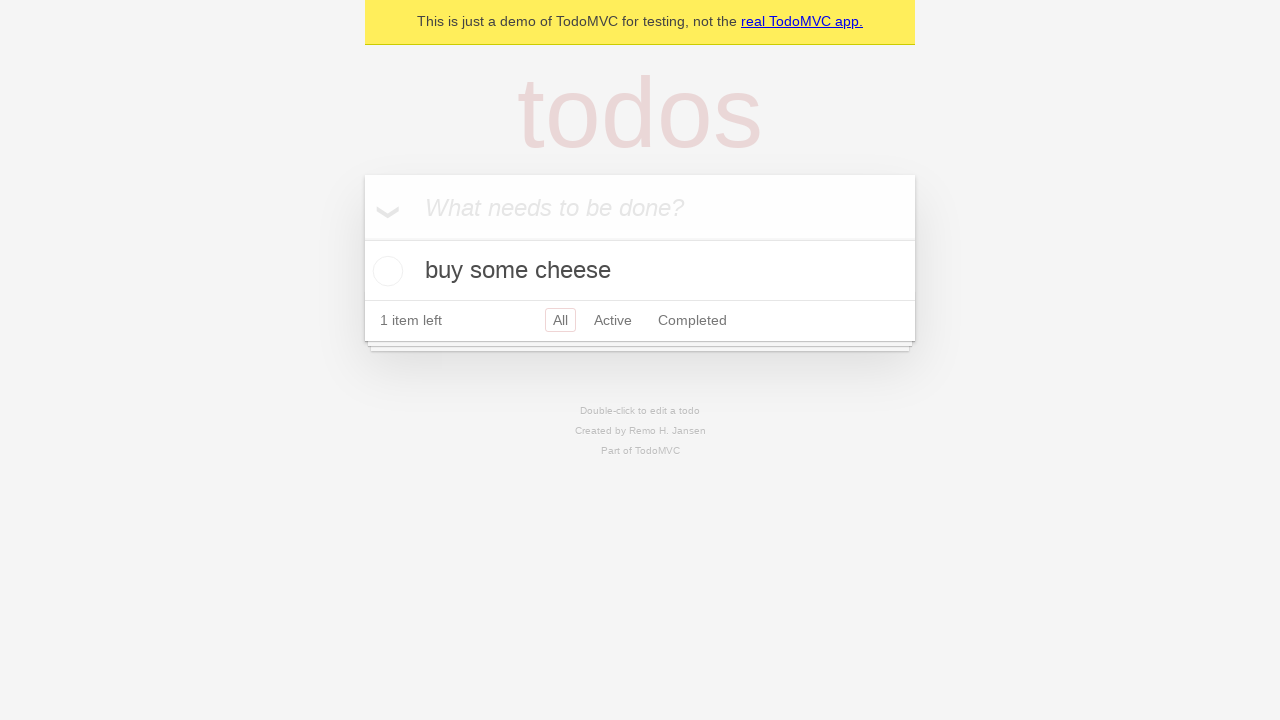

Filled new todo input with 'feed the cat' on internal:attr=[placeholder="What needs to be done?"i]
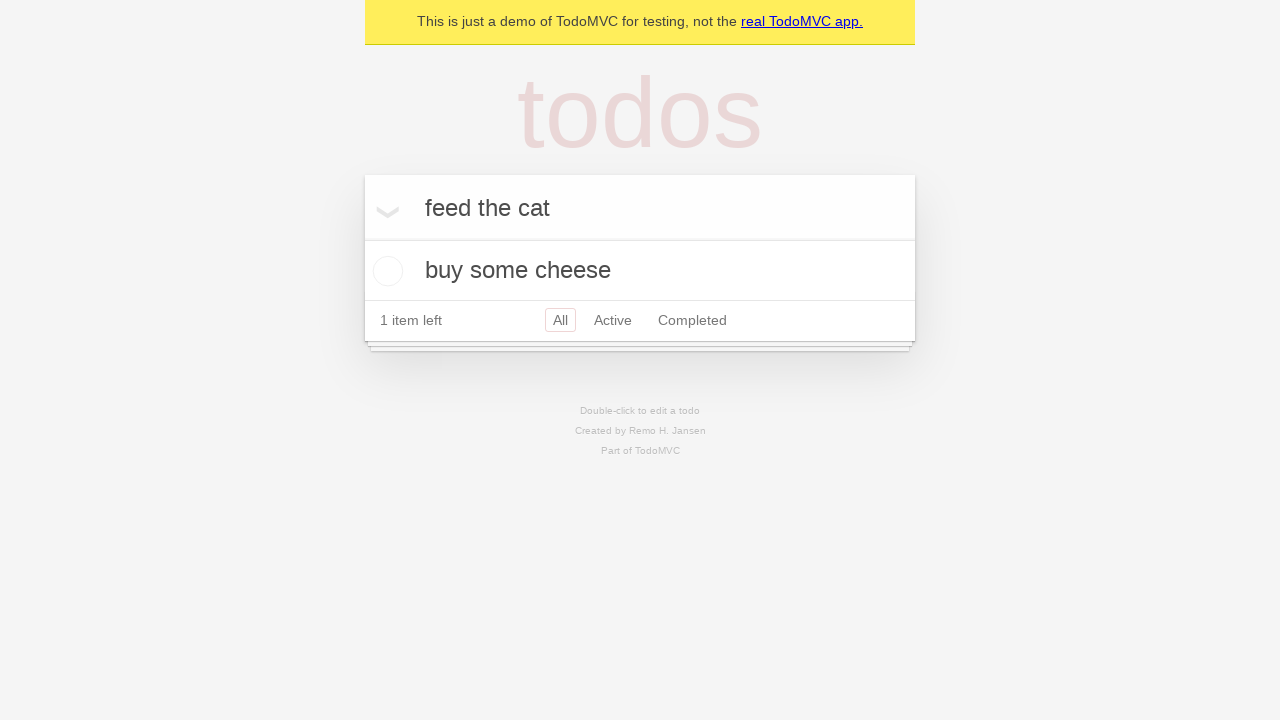

Pressed Enter to create second todo on internal:attr=[placeholder="What needs to be done?"i]
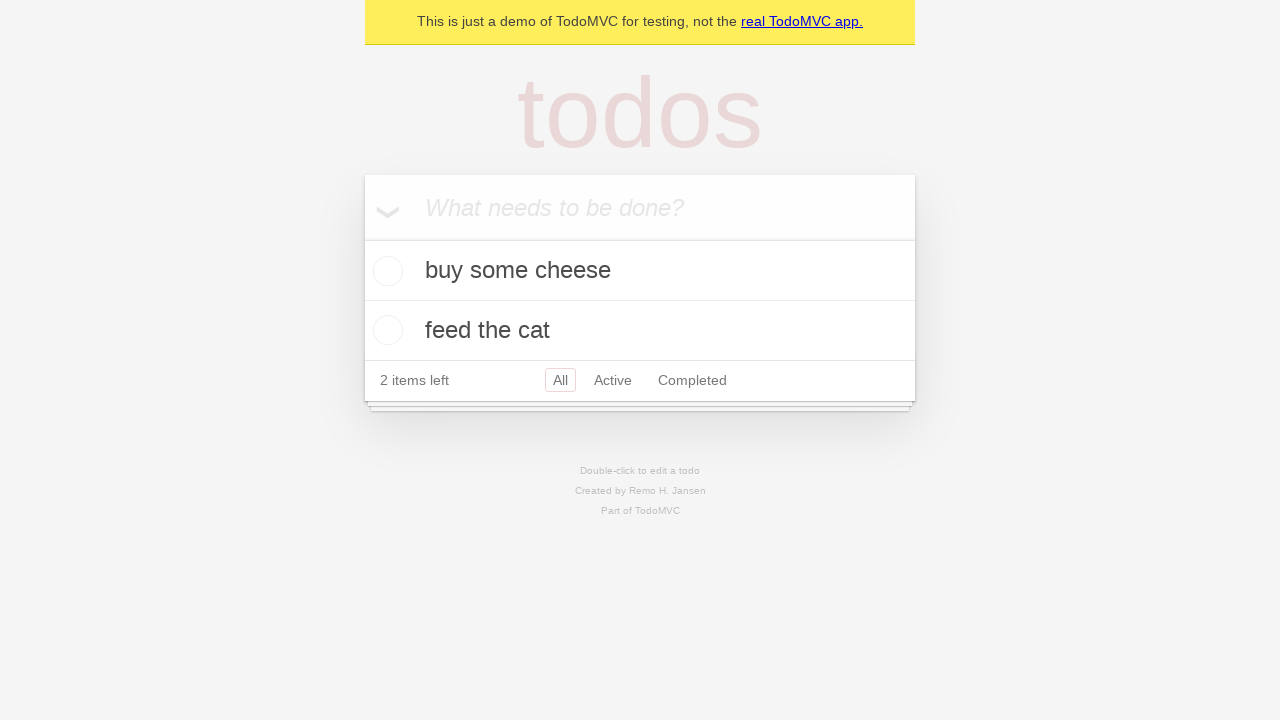

Filled new todo input with 'book a doctors appointment' on internal:attr=[placeholder="What needs to be done?"i]
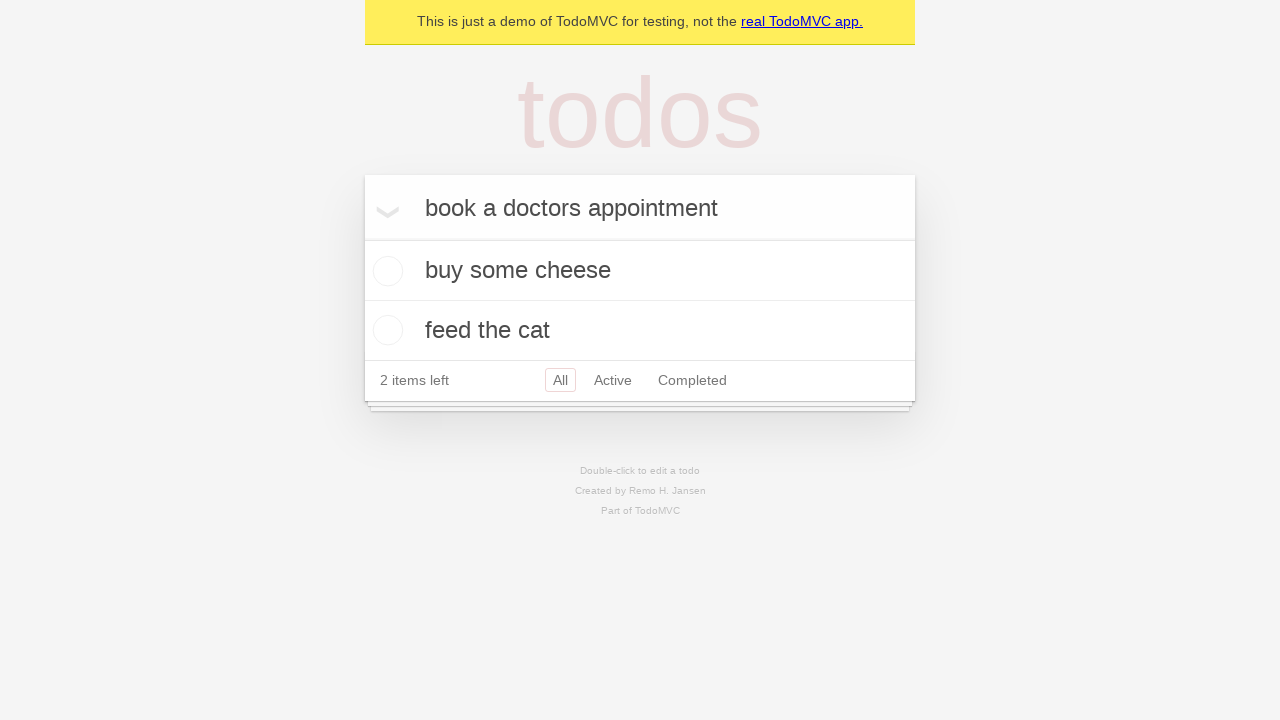

Pressed Enter to create third todo on internal:attr=[placeholder="What needs to be done?"i]
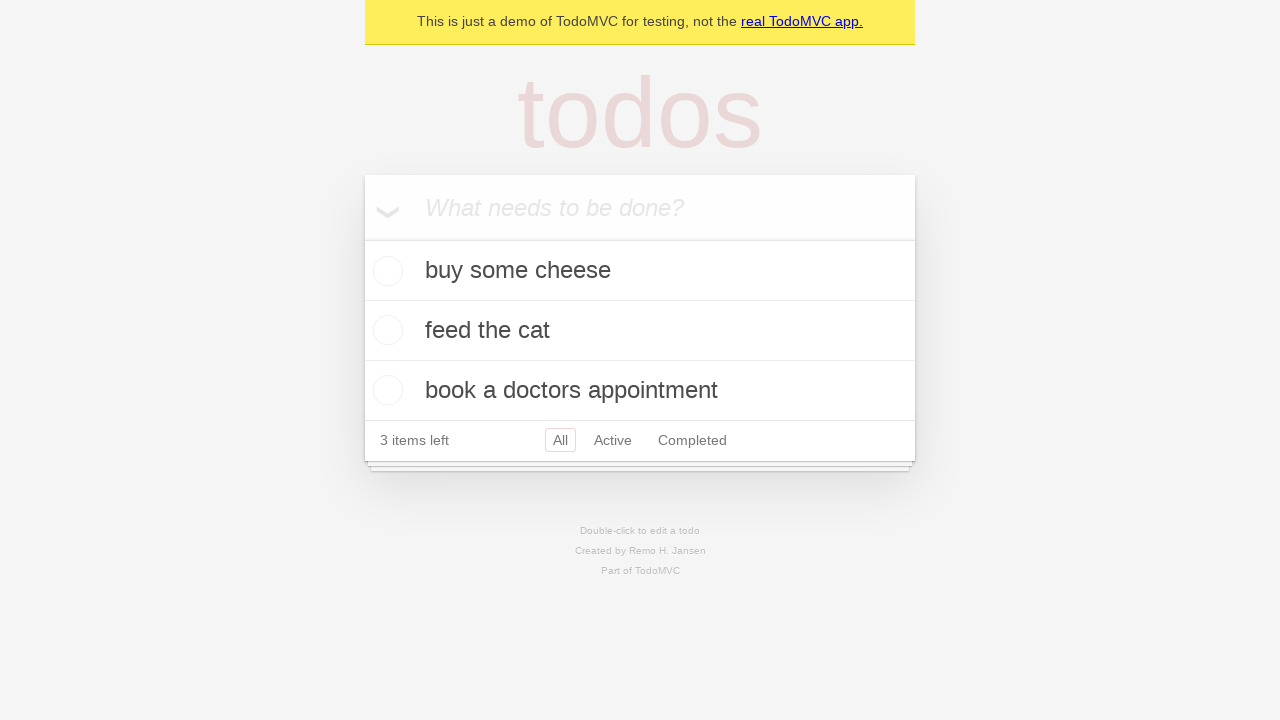

Located all todo items
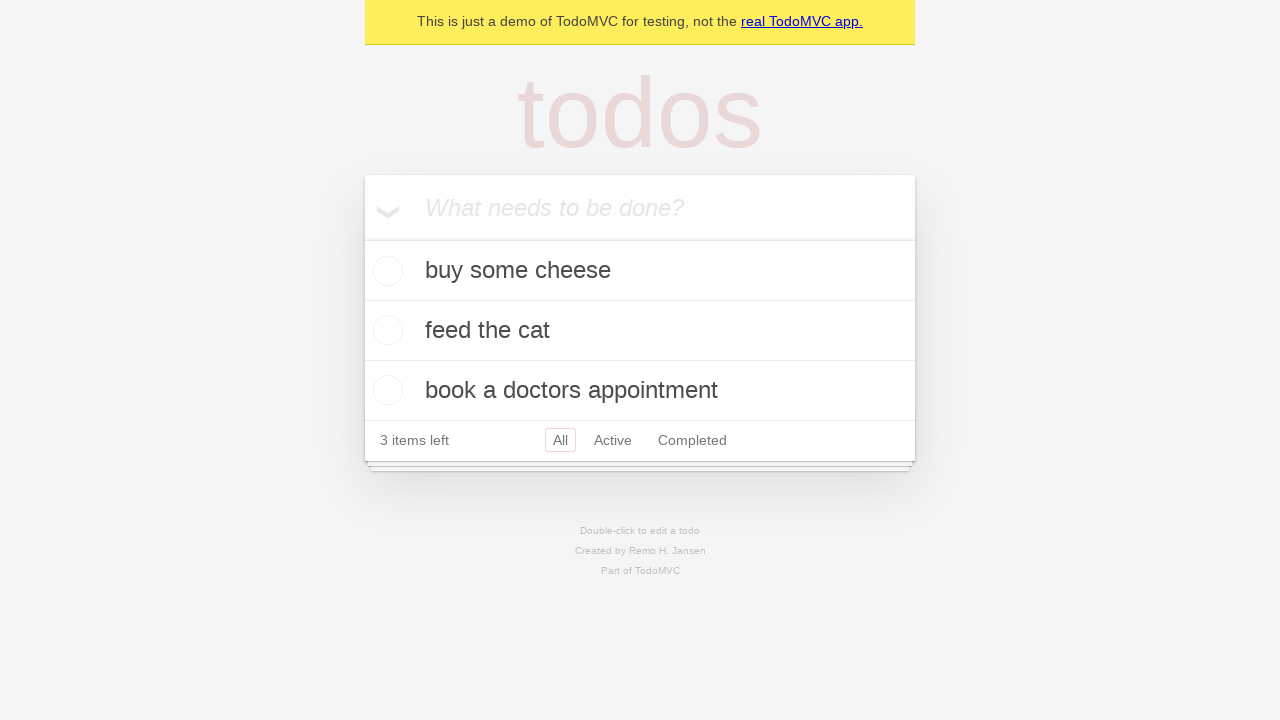

Double-clicked second todo item to enter edit mode at (640, 331) on internal:testid=[data-testid="todo-item"s] >> nth=1
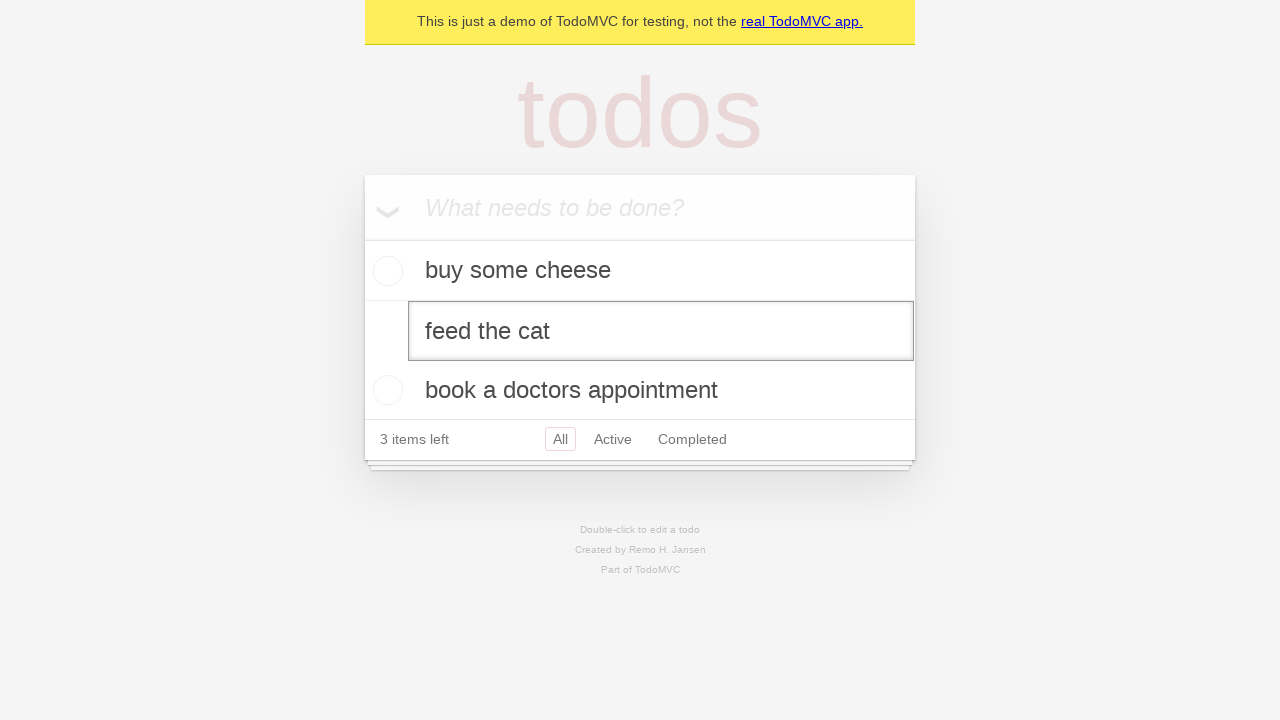

Filled edit textbox with 'buy some sausages' on internal:testid=[data-testid="todo-item"s] >> nth=1 >> internal:role=textbox[nam
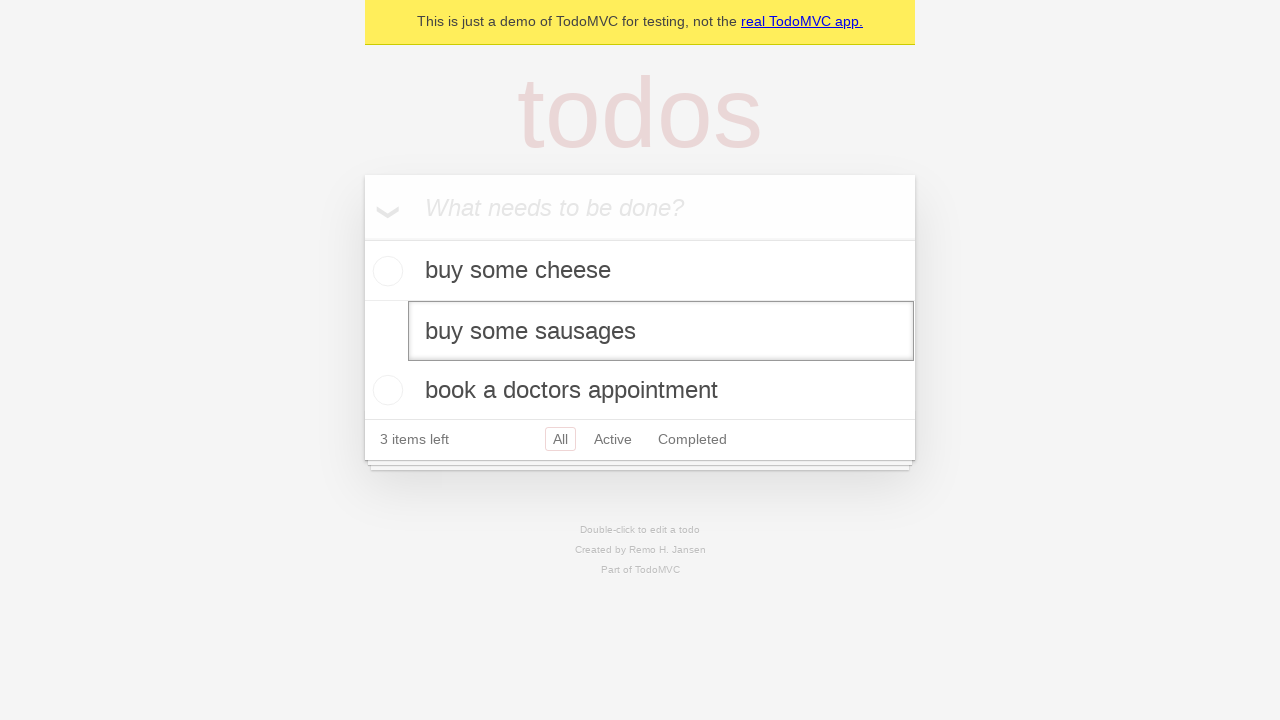

Dispatched blur event on edit textbox to trigger save
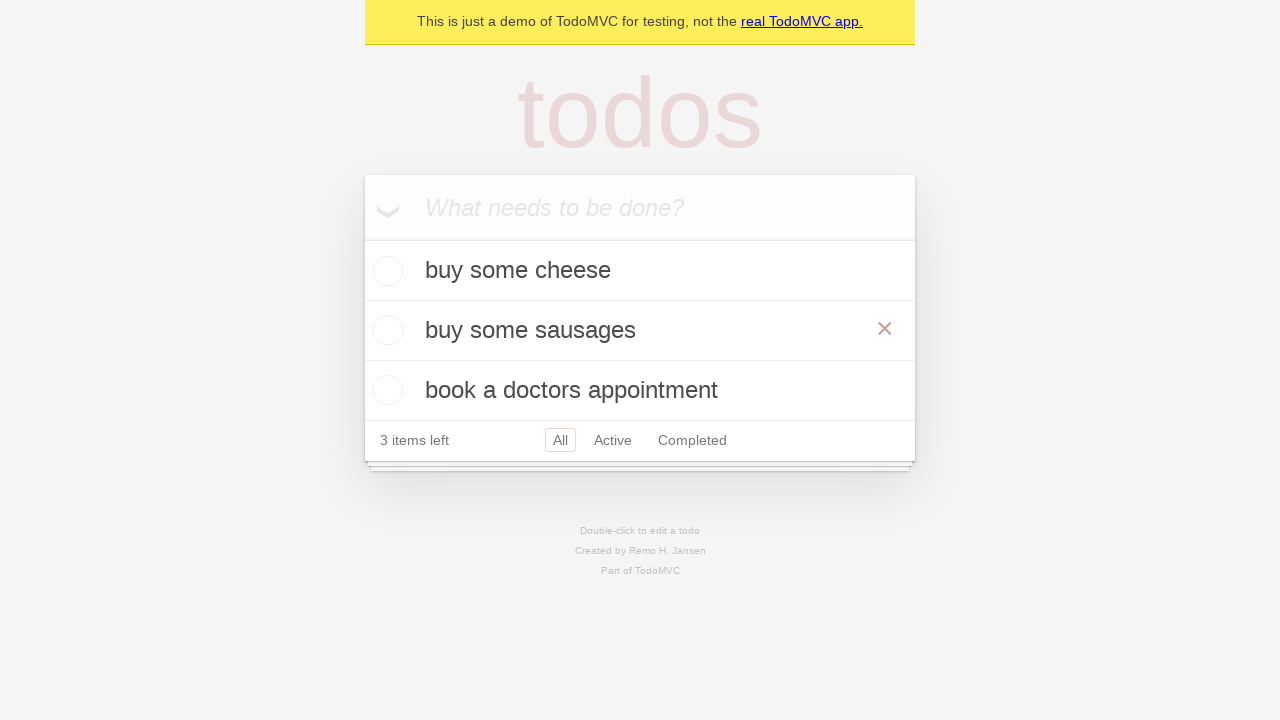

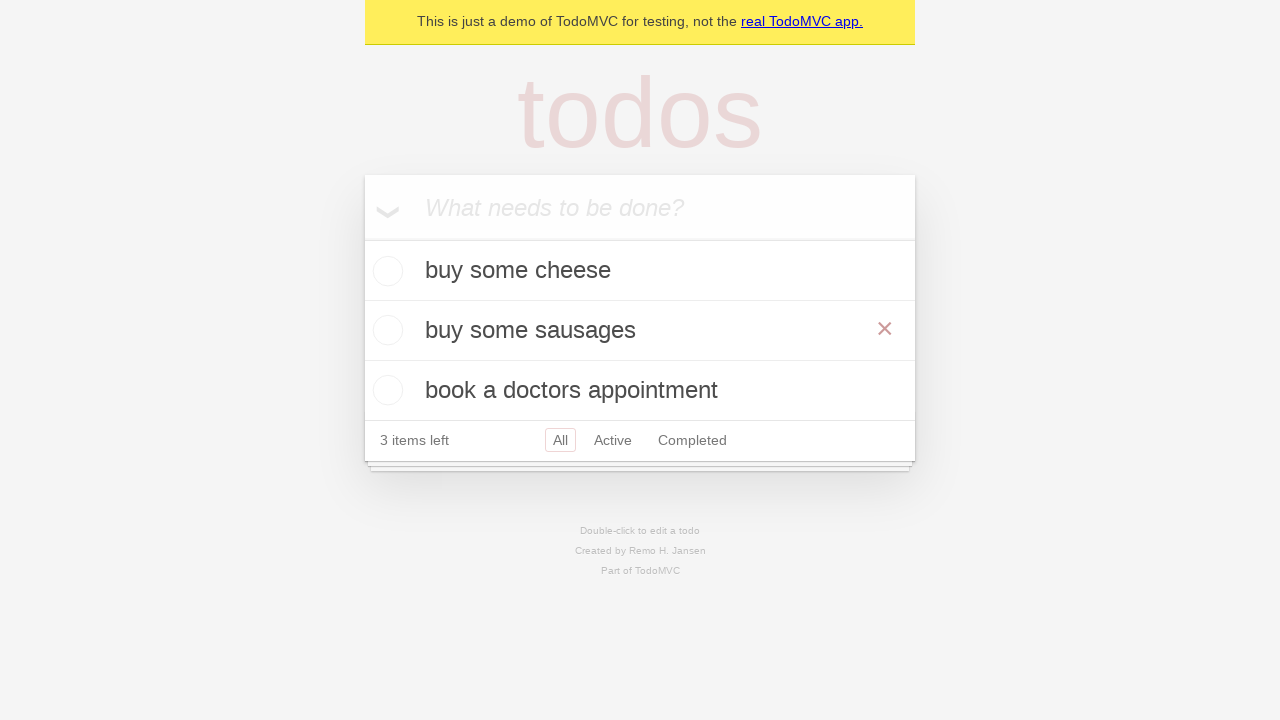